Tests checkbox and radio button interactions on W3Schools custom checkbox tutorial page by checking/unchecking checkboxes and selecting radio buttons

Starting URL: https://www.w3schools.com/howto/howto_css_custom_checkbox.asp

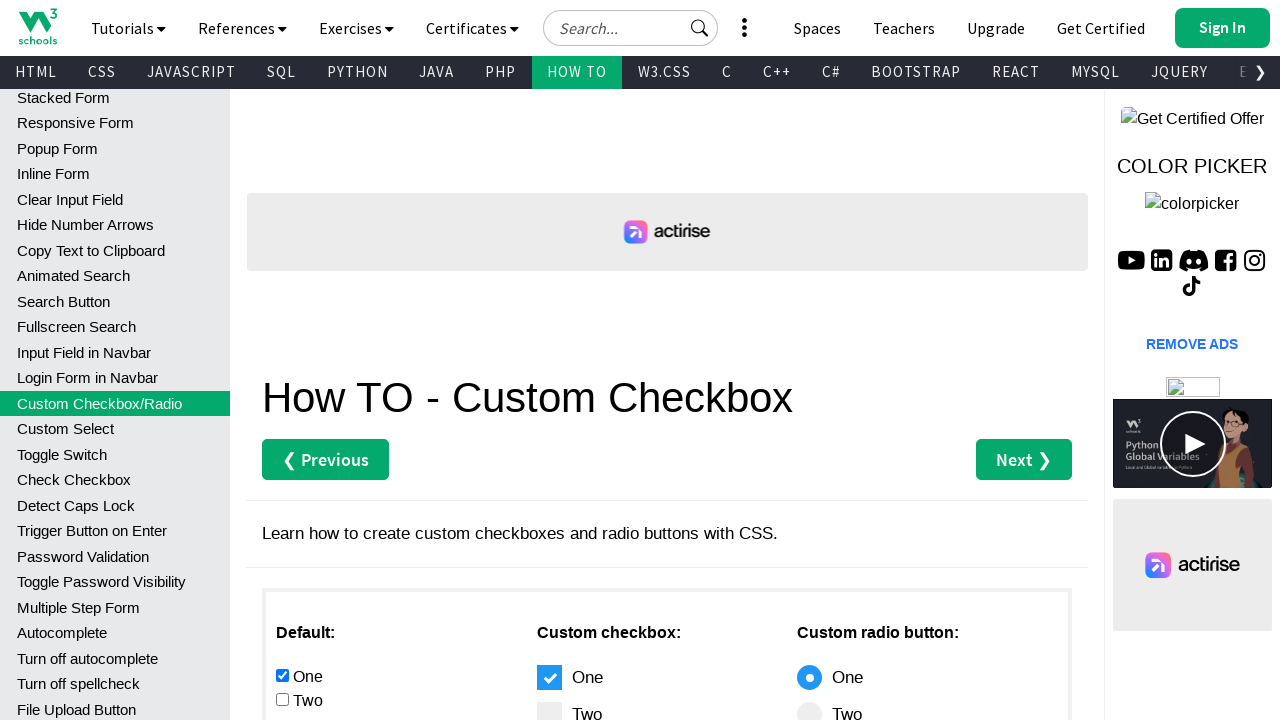

Located all checkboxes in main content area
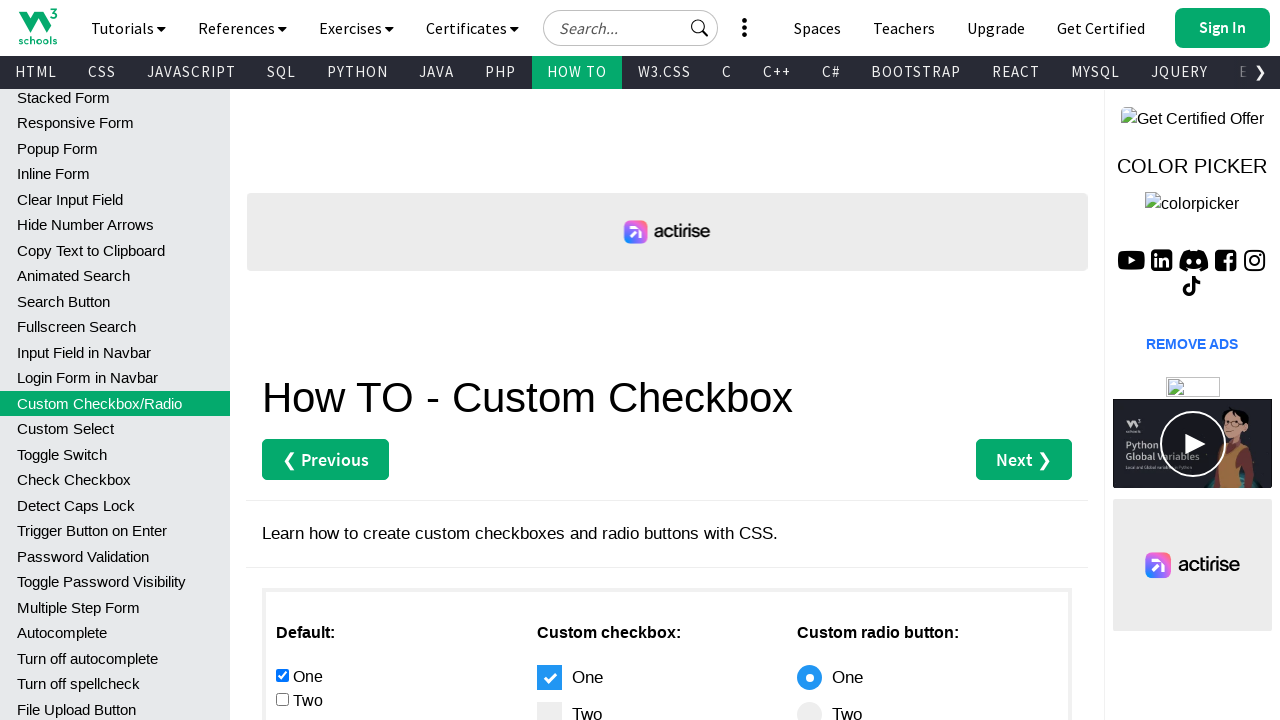

Checked the second checkbox at (282, 699) on #main > div.w3-row > div:nth-child(1) > input[type=checkbox] >> nth=1
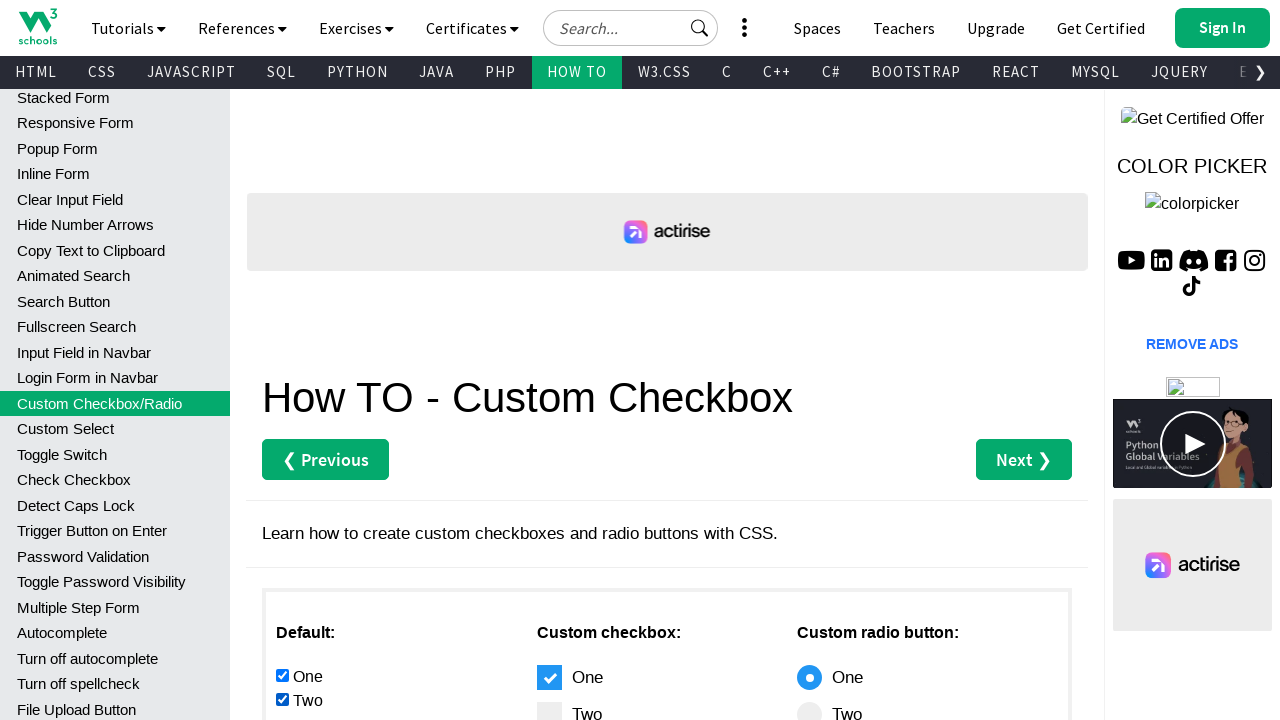

Unchecked the first checkbox at (282, 675) on #main > div.w3-row > div:nth-child(1) > input[type=checkbox] >> nth=0
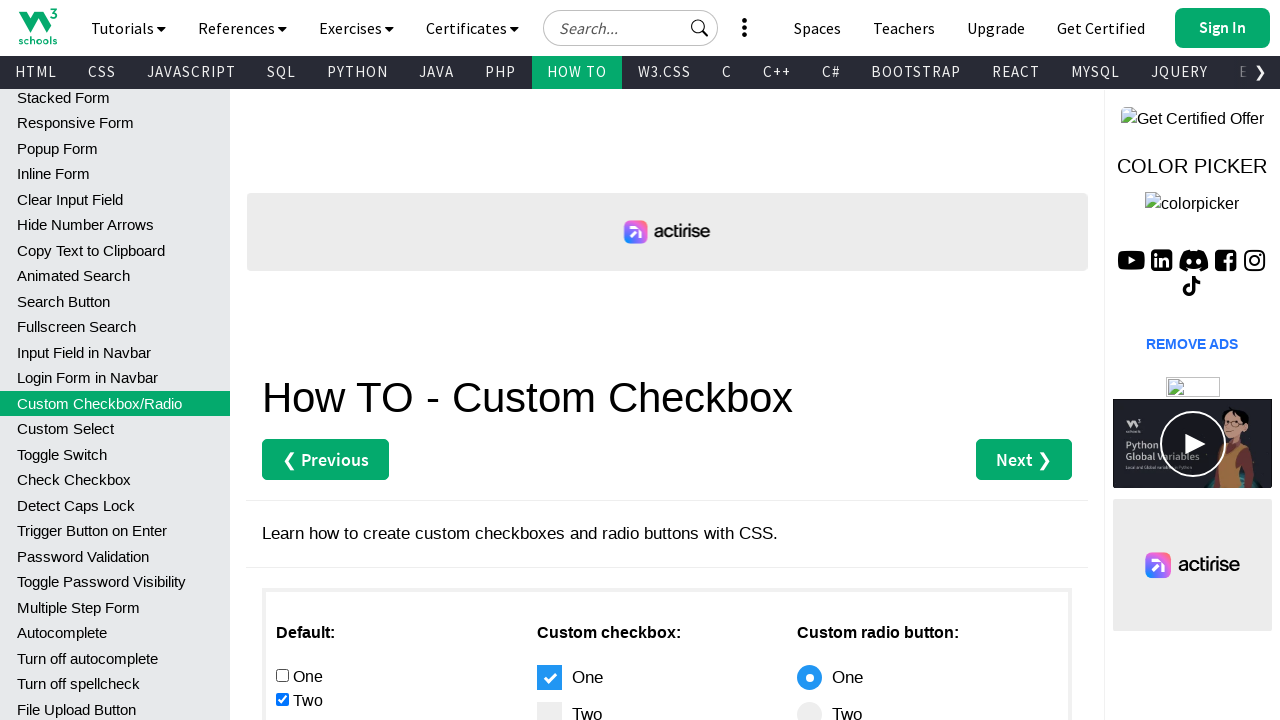

Located all radio buttons in main content area
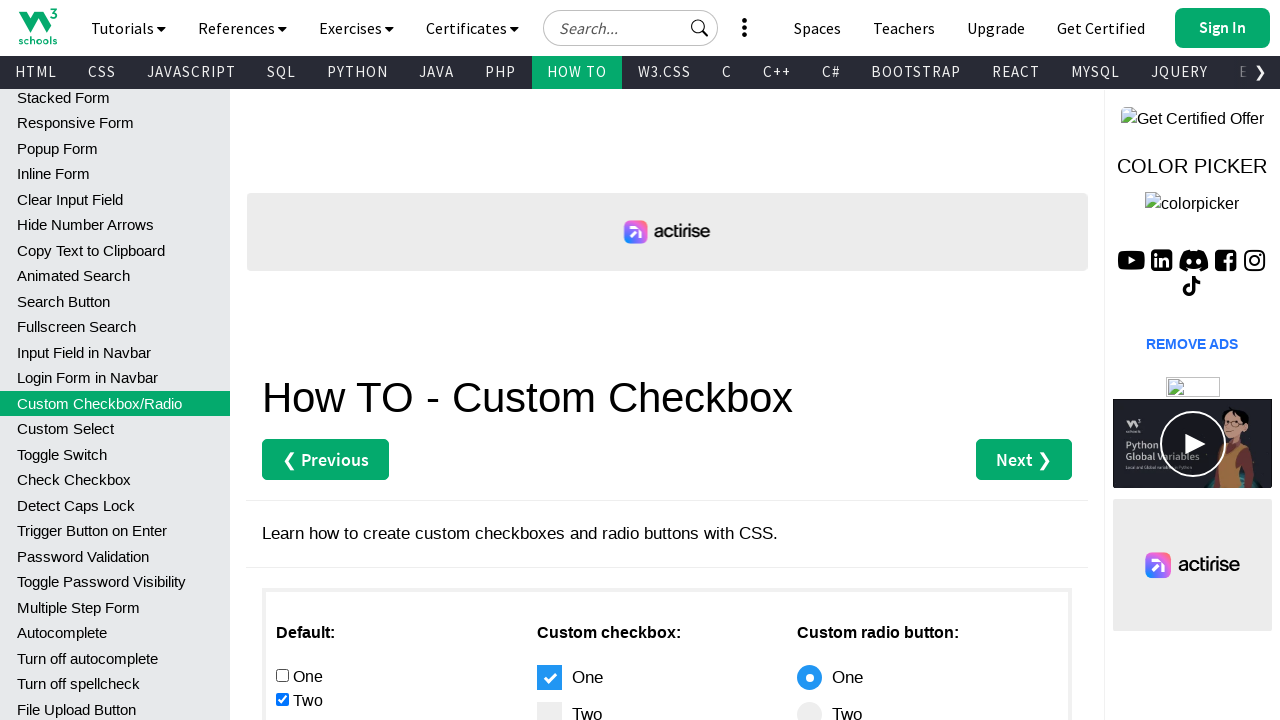

Selected the second radio button at (282, 360) on #main > div.w3-row > div:nth-child(1) > input[type=radio] >> nth=1
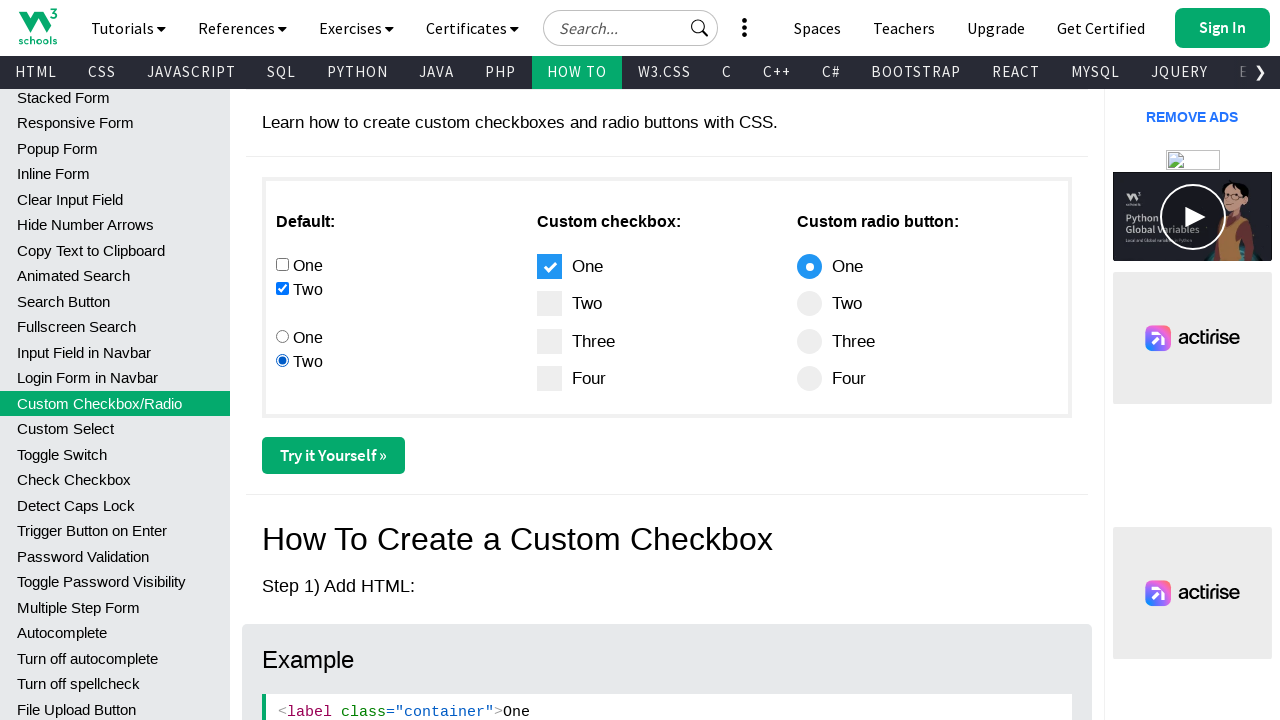

Attempted to uncheck the first radio button on #main > div.w3-row > div:nth-child(1) > input[type=radio] >> nth=0
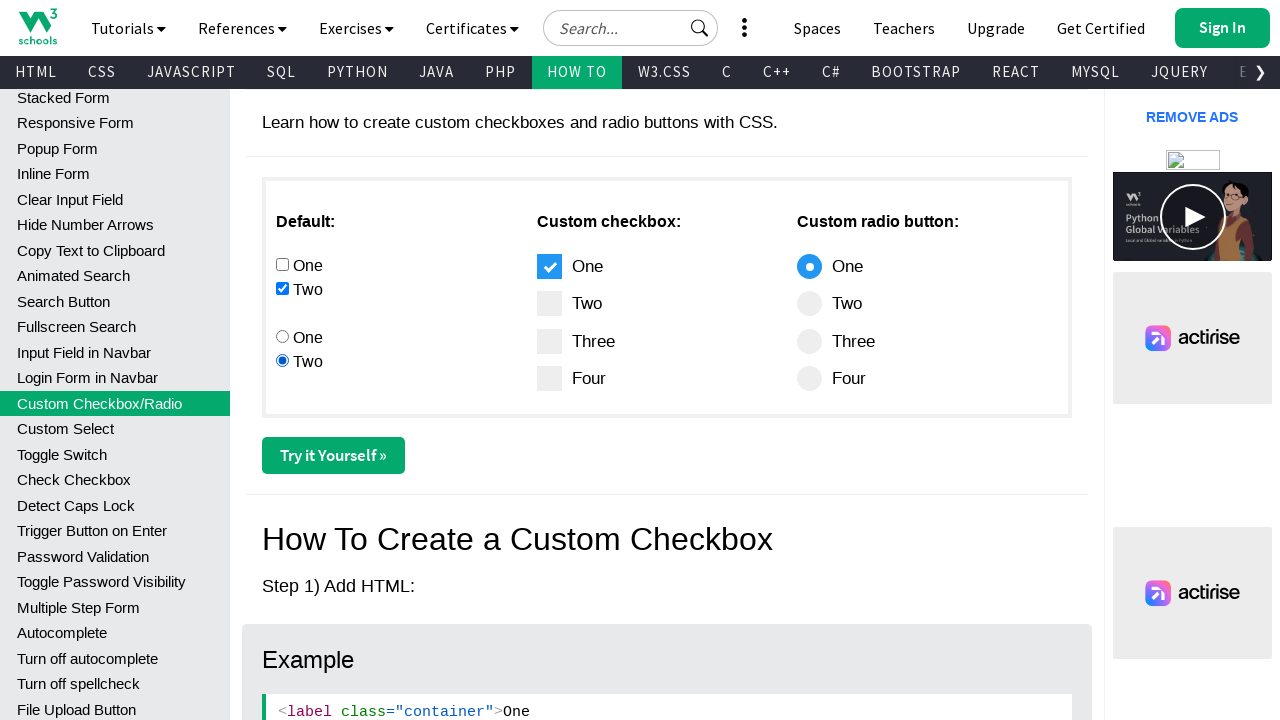

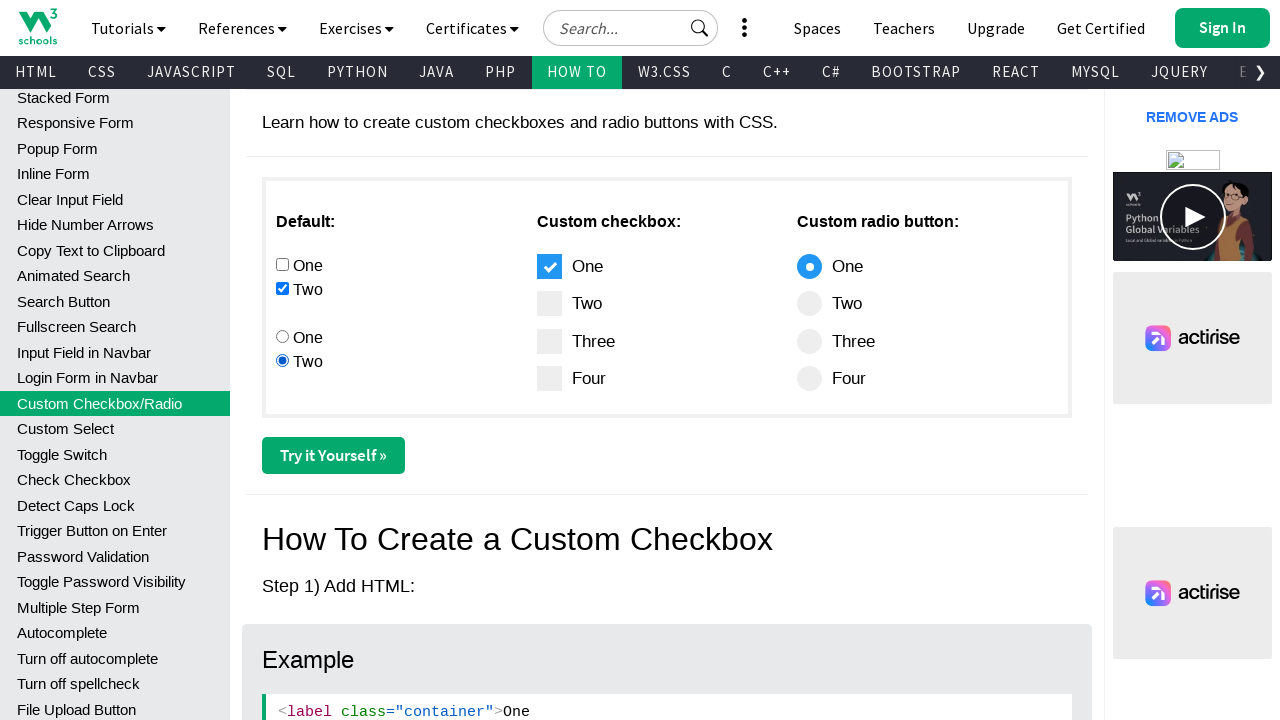